Navigates to Flipkart homepage and verifies the page loads by checking the title is present

Starting URL: https://www.flipkart.com

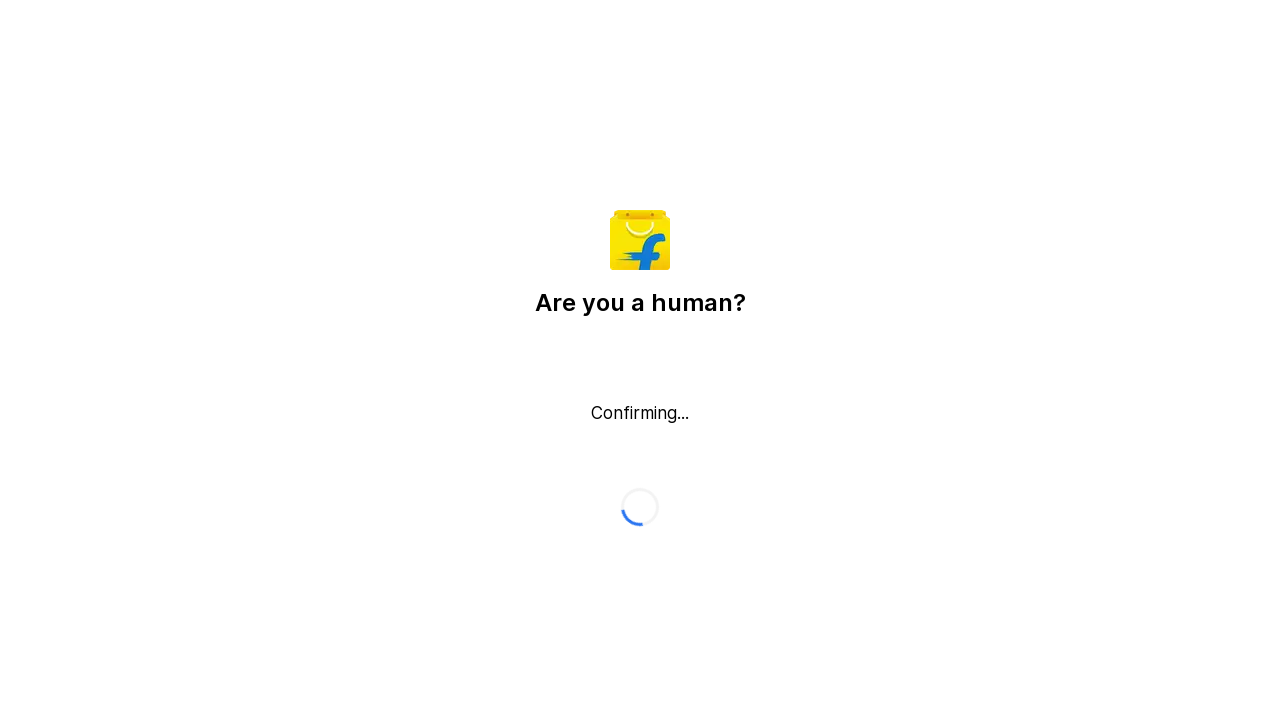

Waited for page to reach domcontentloaded state
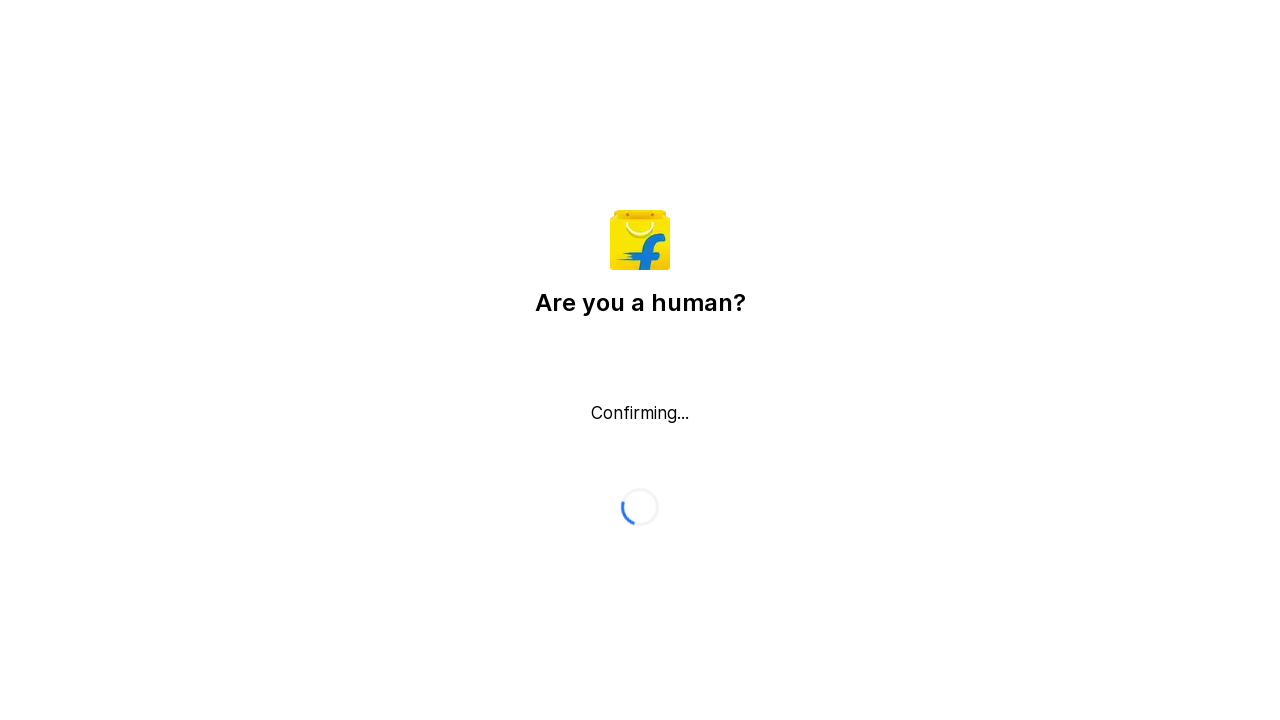

Retrieved page title
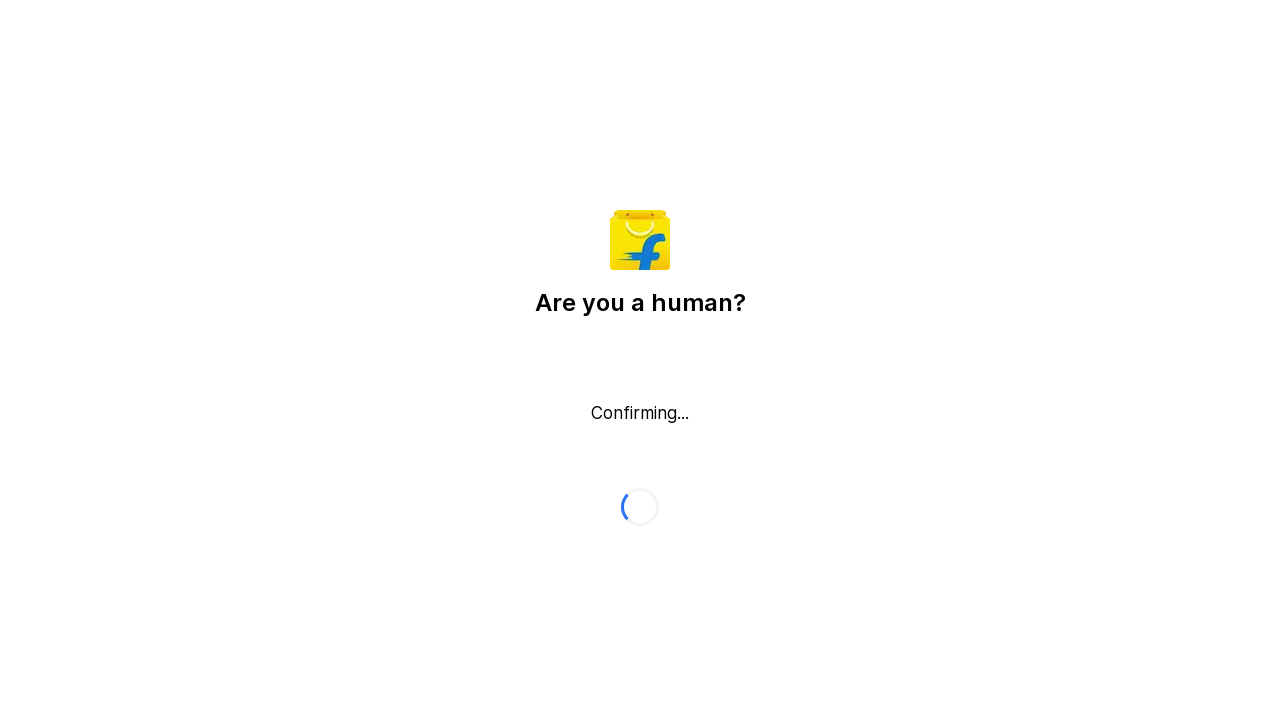

Verified page title is present and not empty
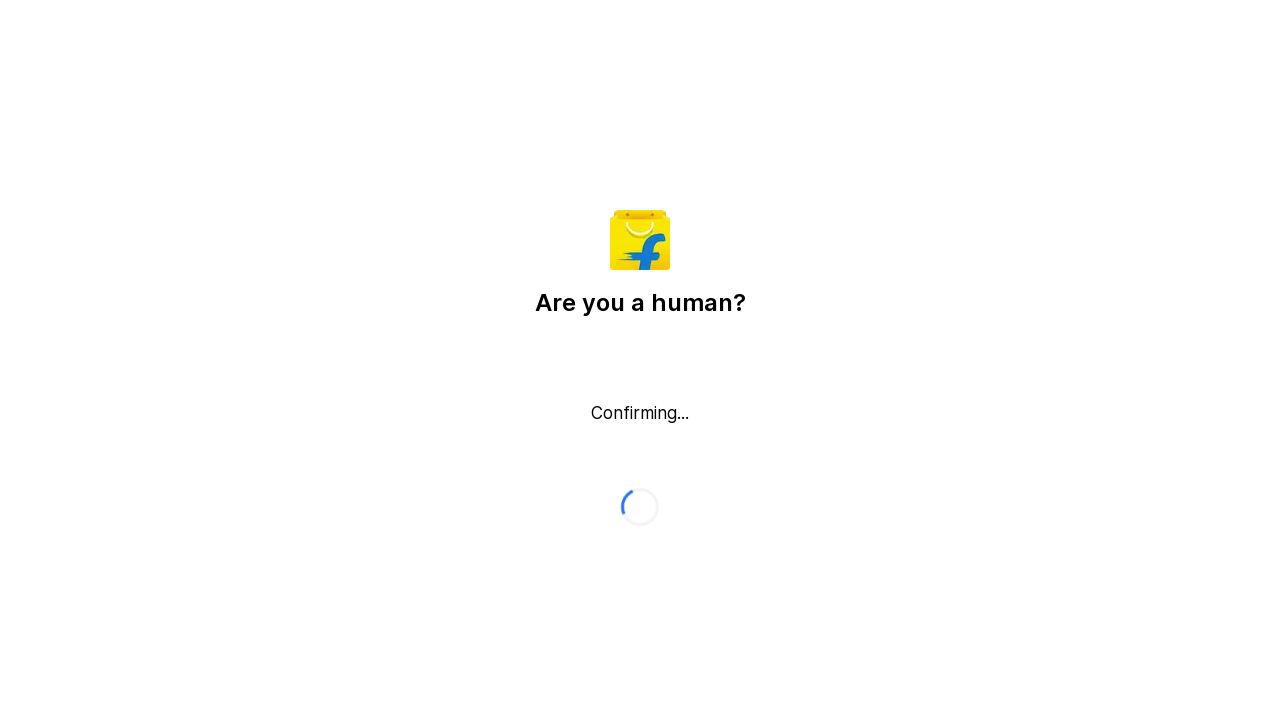

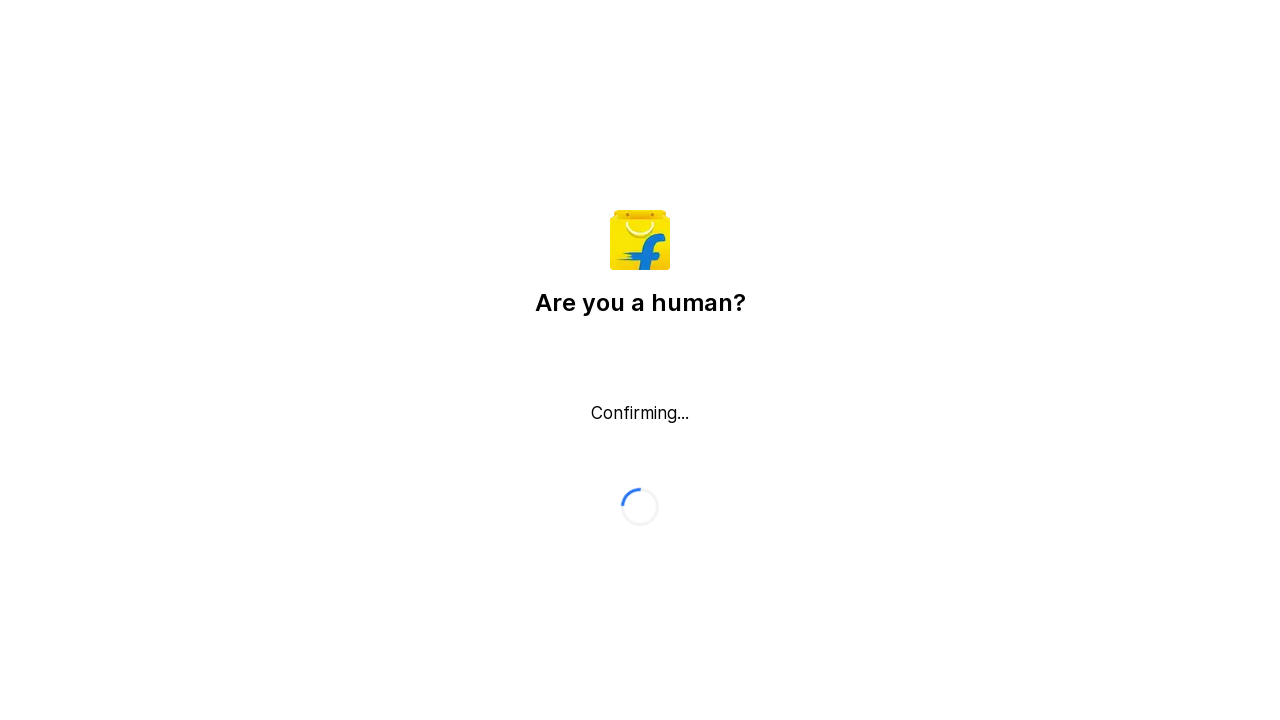